Clicks on navbar toggler and then clicks on GitHub link in the navigation

Starting URL: https://shimabox.net

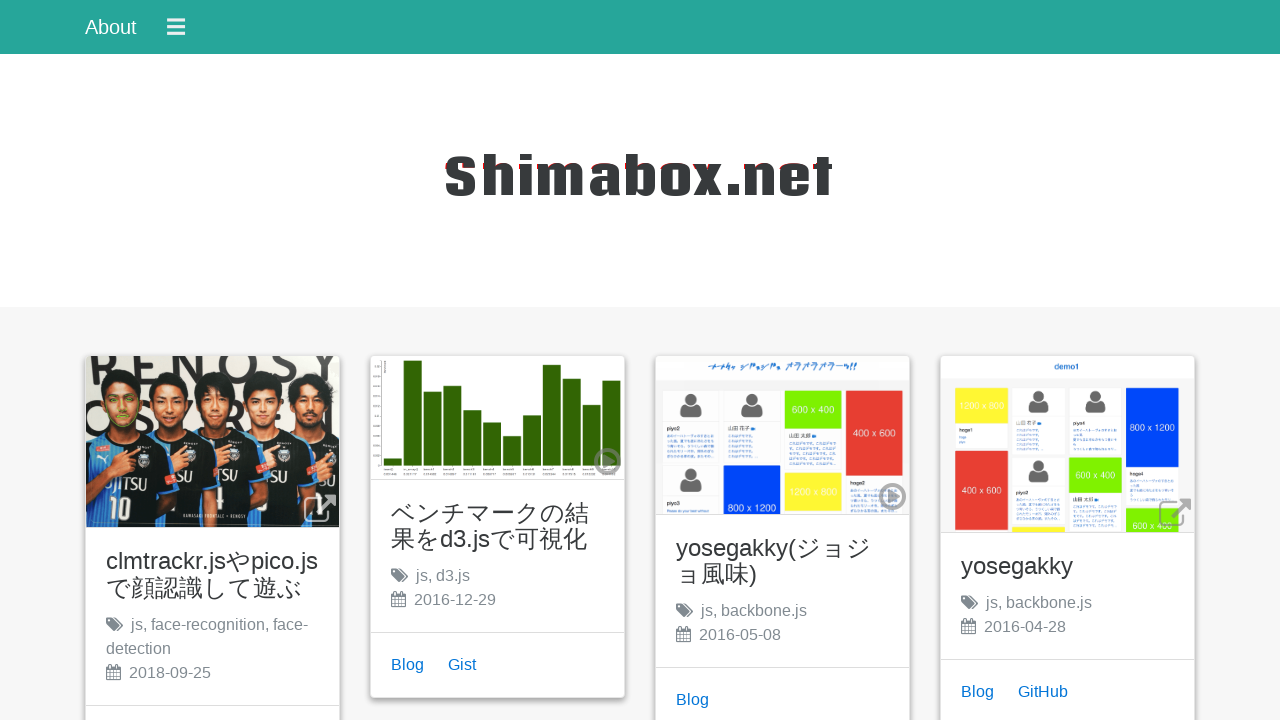

Navbar toggler button became visible
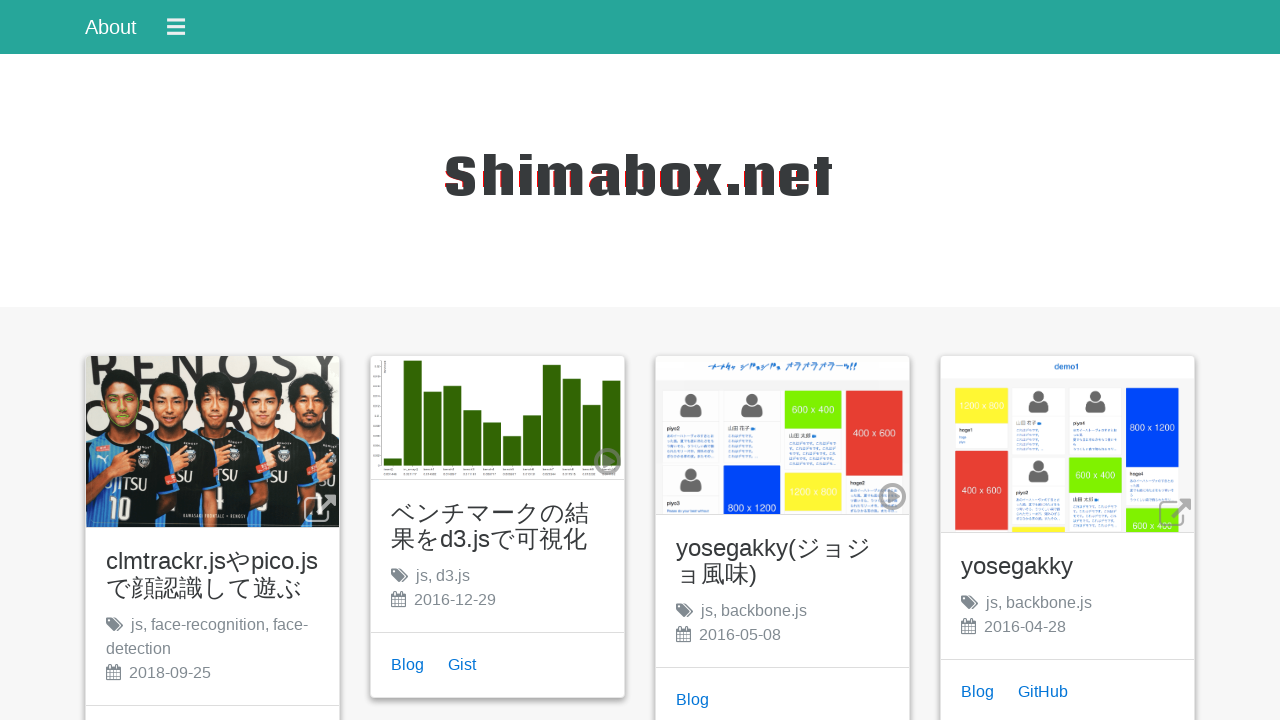

Clicked navbar toggler button at (176, 27) on #app button.navbar-toggler
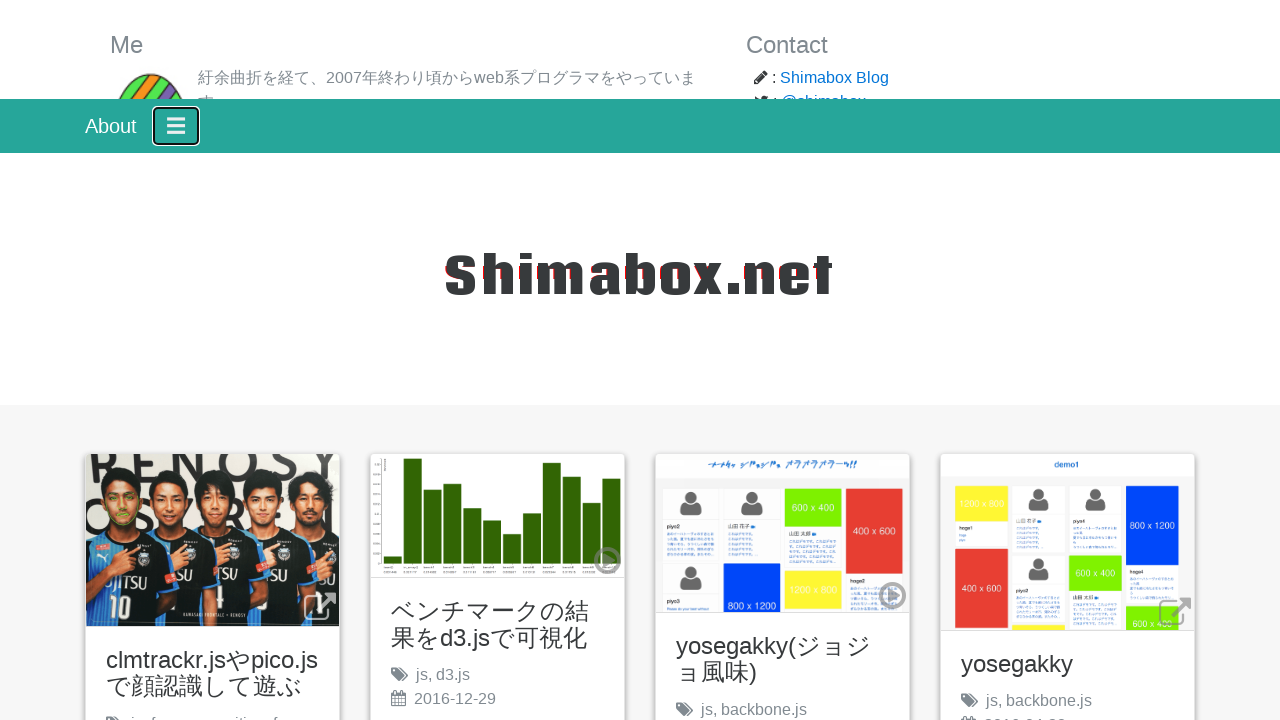

GitHub link in navigation became visible
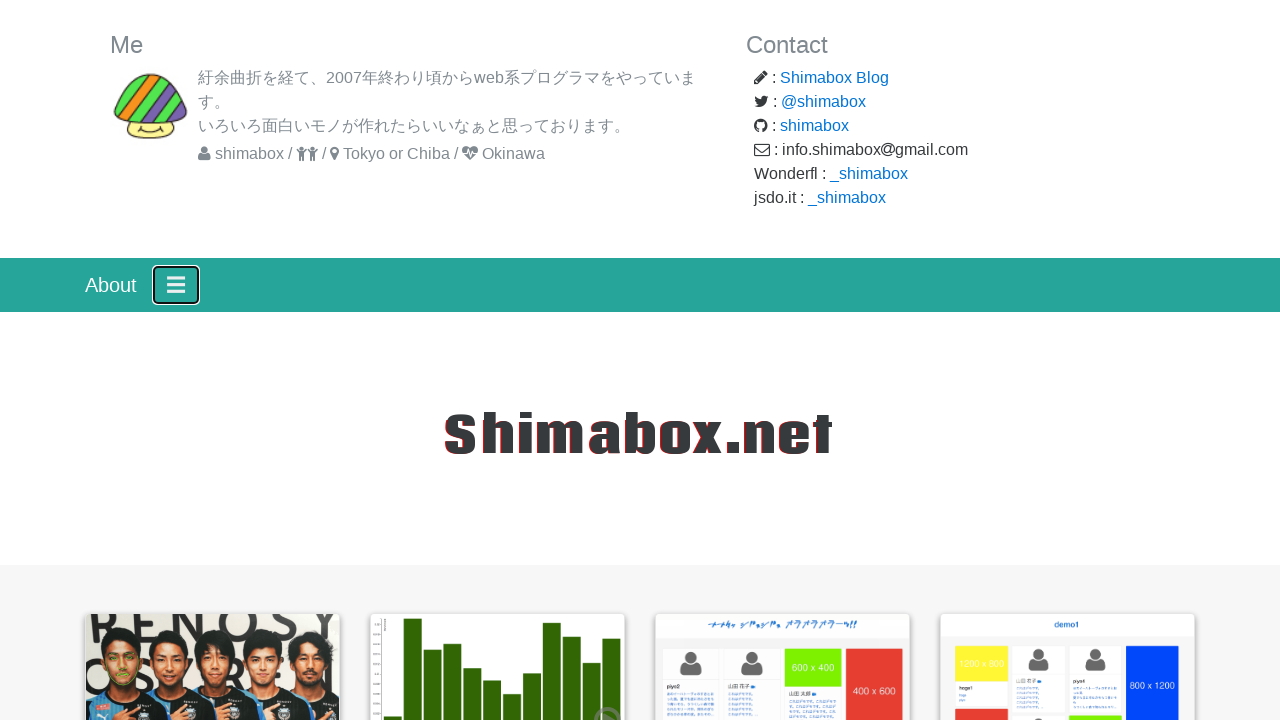

Clicked GitHub link in navigation at (814, 126) on #navbar-header i.fa-github + a
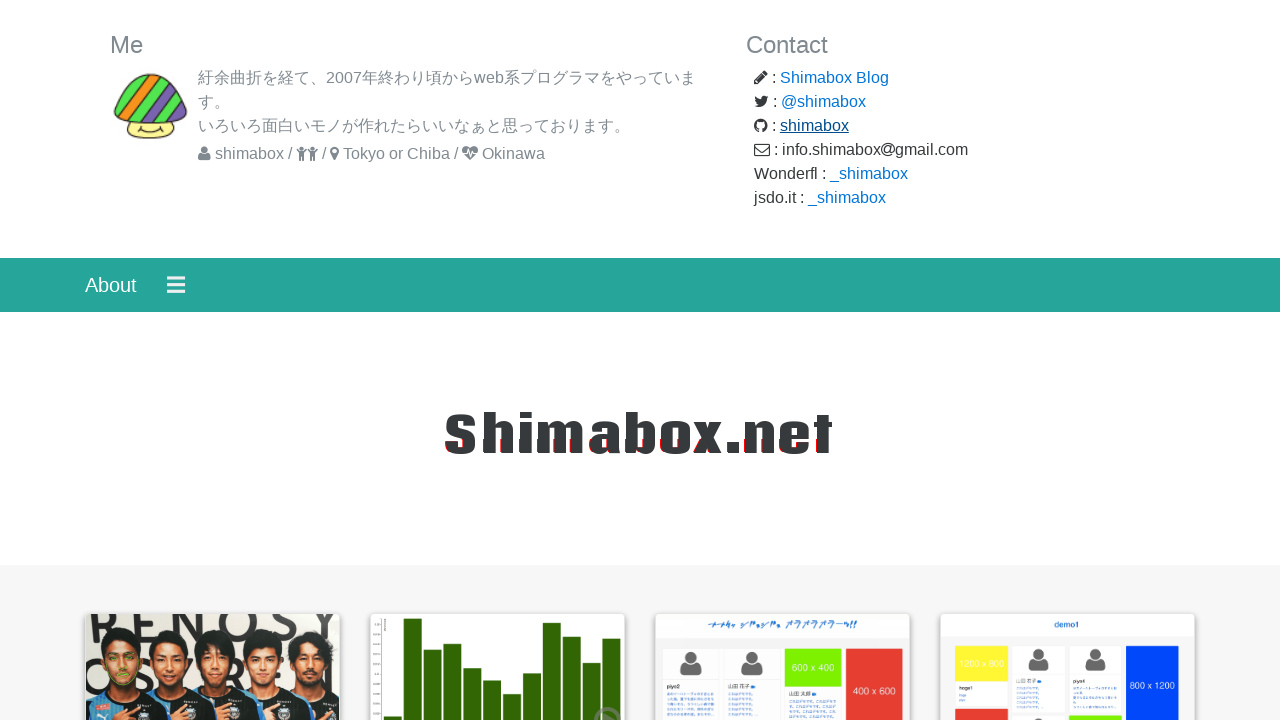

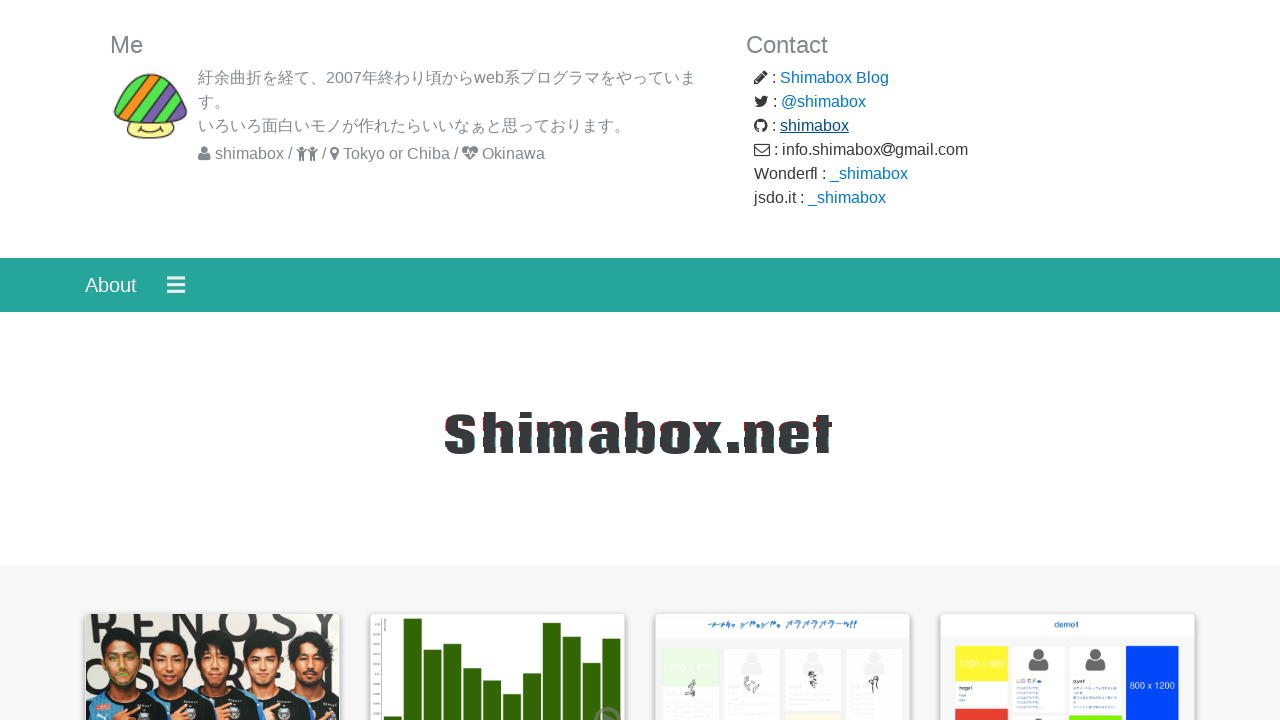